Tests ANZ home loan borrowing calculator by entering income and expense details, calculating borrowing estimate, and verifying the start over button clears the form

Starting URL: https://www.anz.com.au/personal/home-loans/calculators-tools/much-borrow/

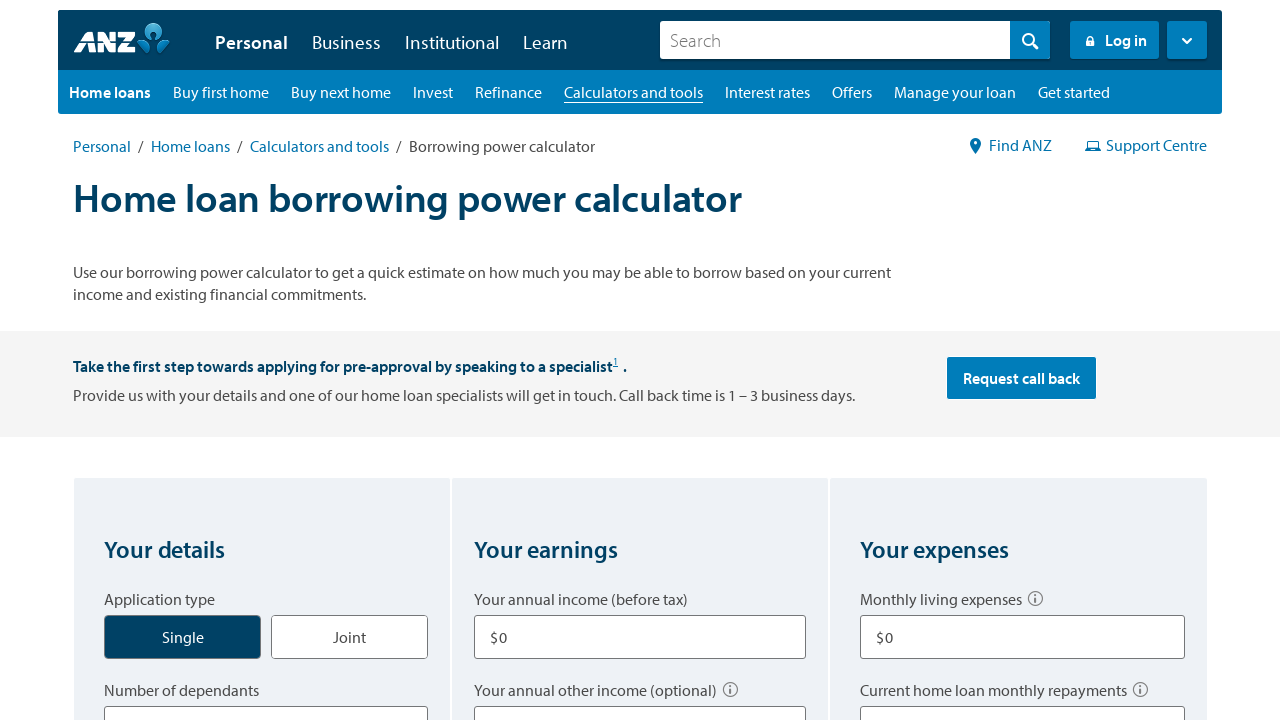

Entered annual income of $80,000 on input[aria-labelledby='q2q1']
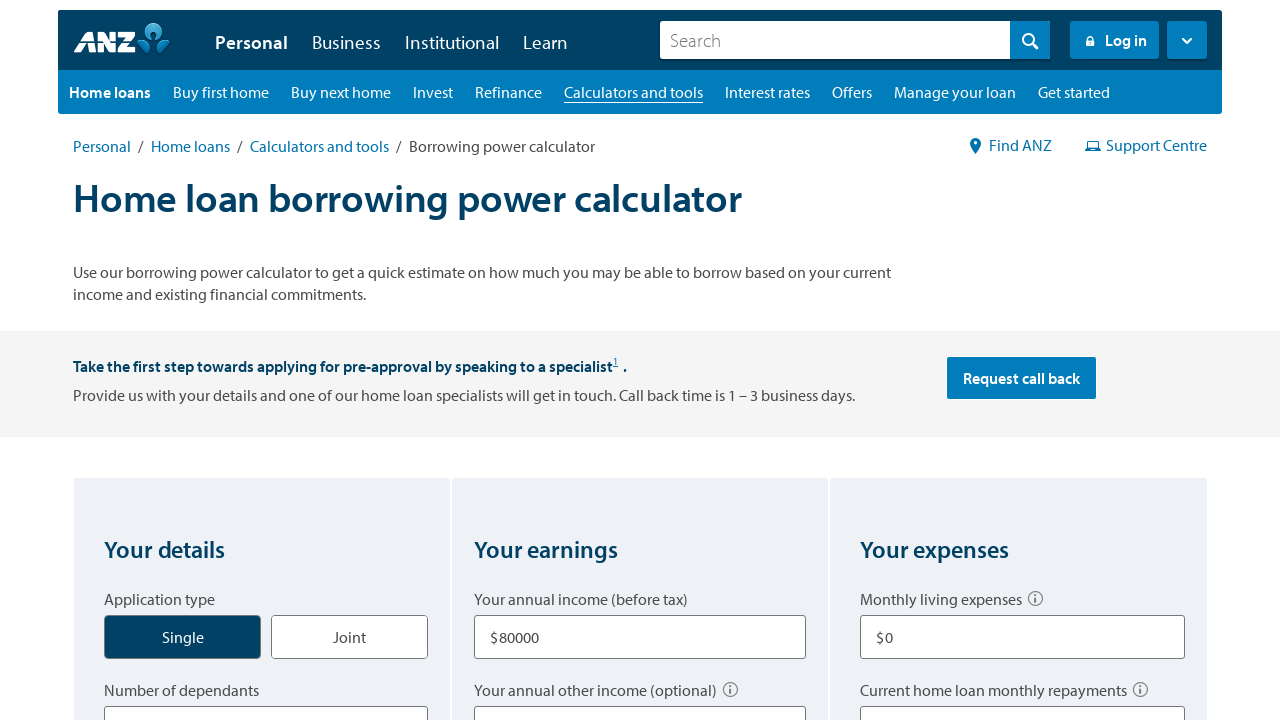

Entered other income of $10,000 on input[aria-labelledby='q2q2']
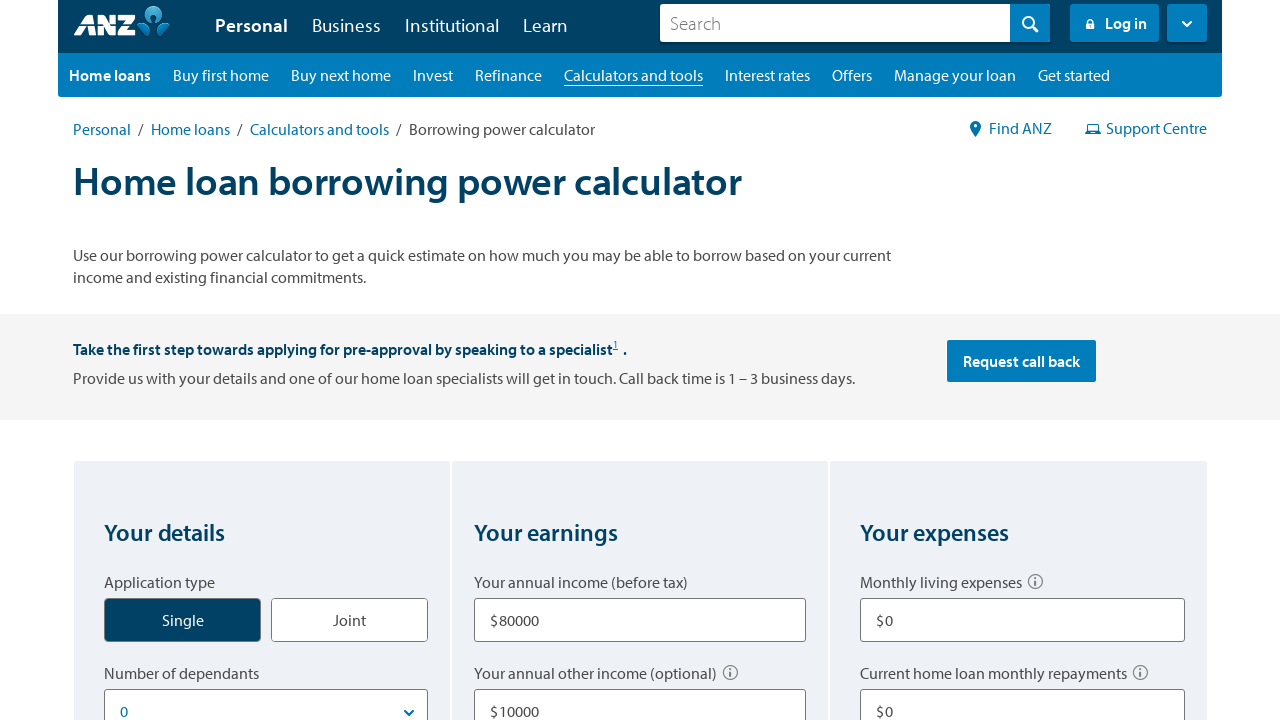

Entered living expenses of $2,000 on input[aria-labelledby='q3q1']
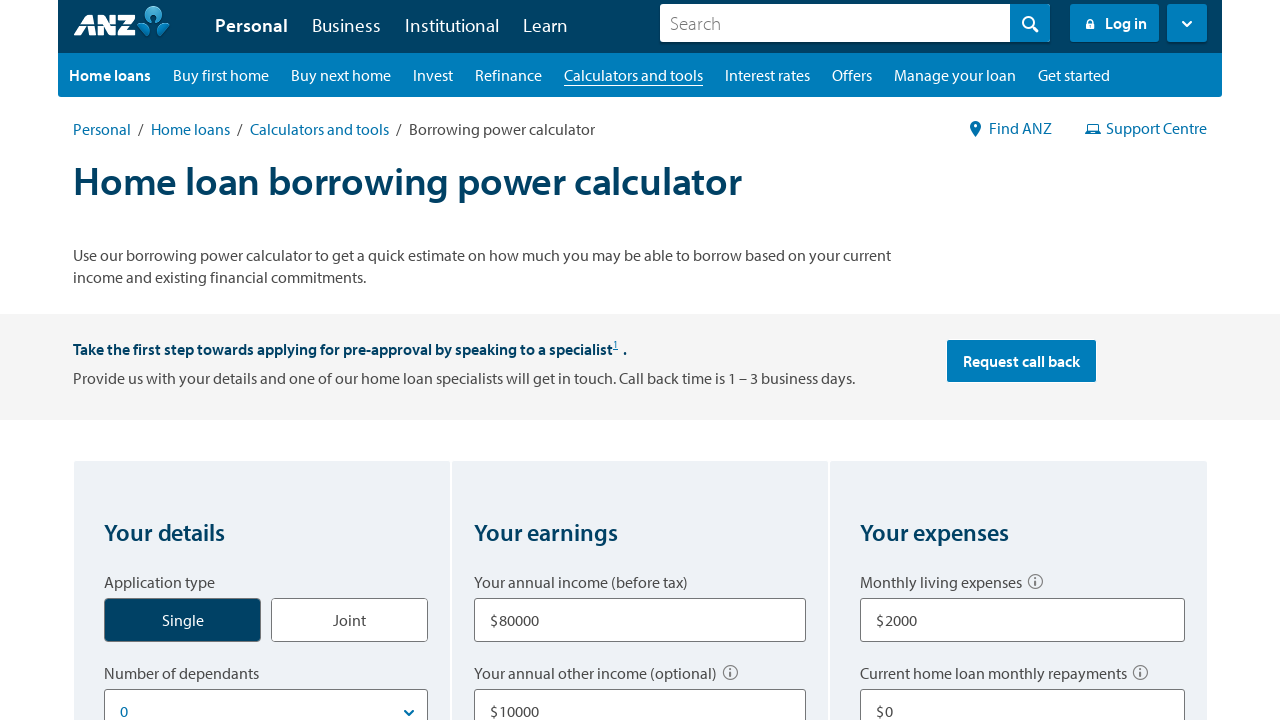

Entered other loan repayments of $500 on input[aria-labelledby='q3q3']
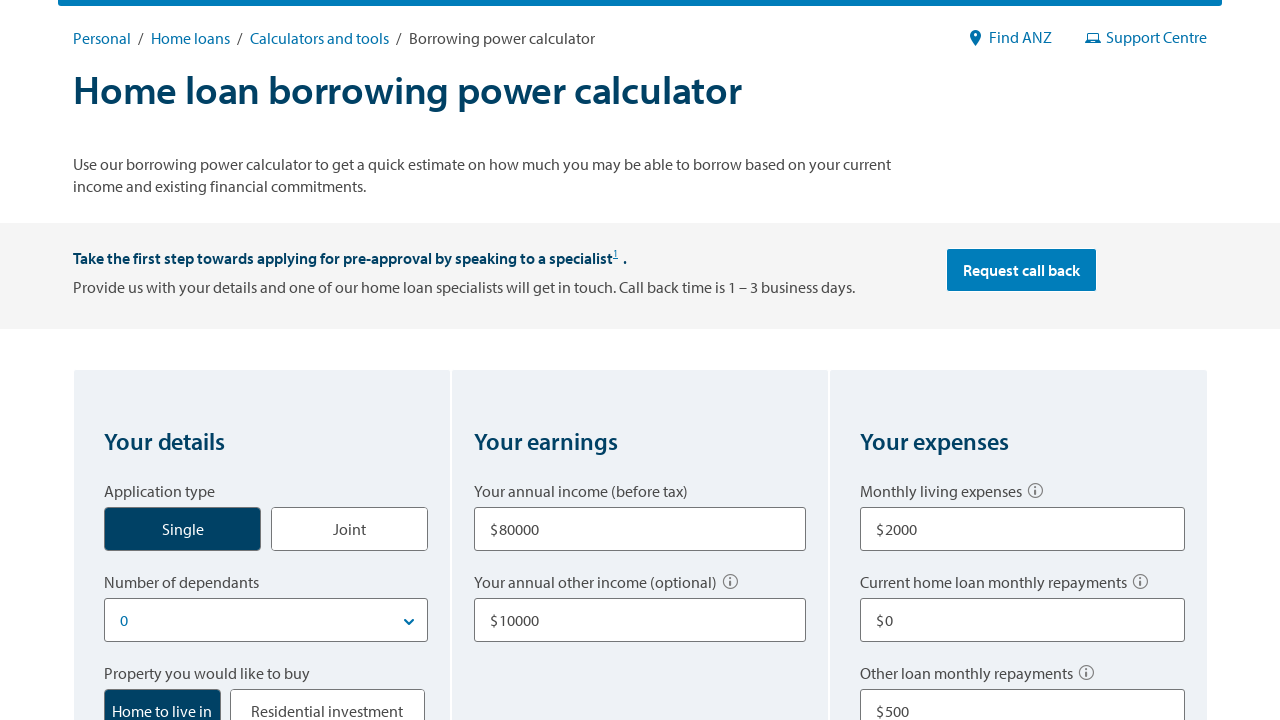

Entered credit card limits of $10,000 on input[aria-labelledby='q3q5']
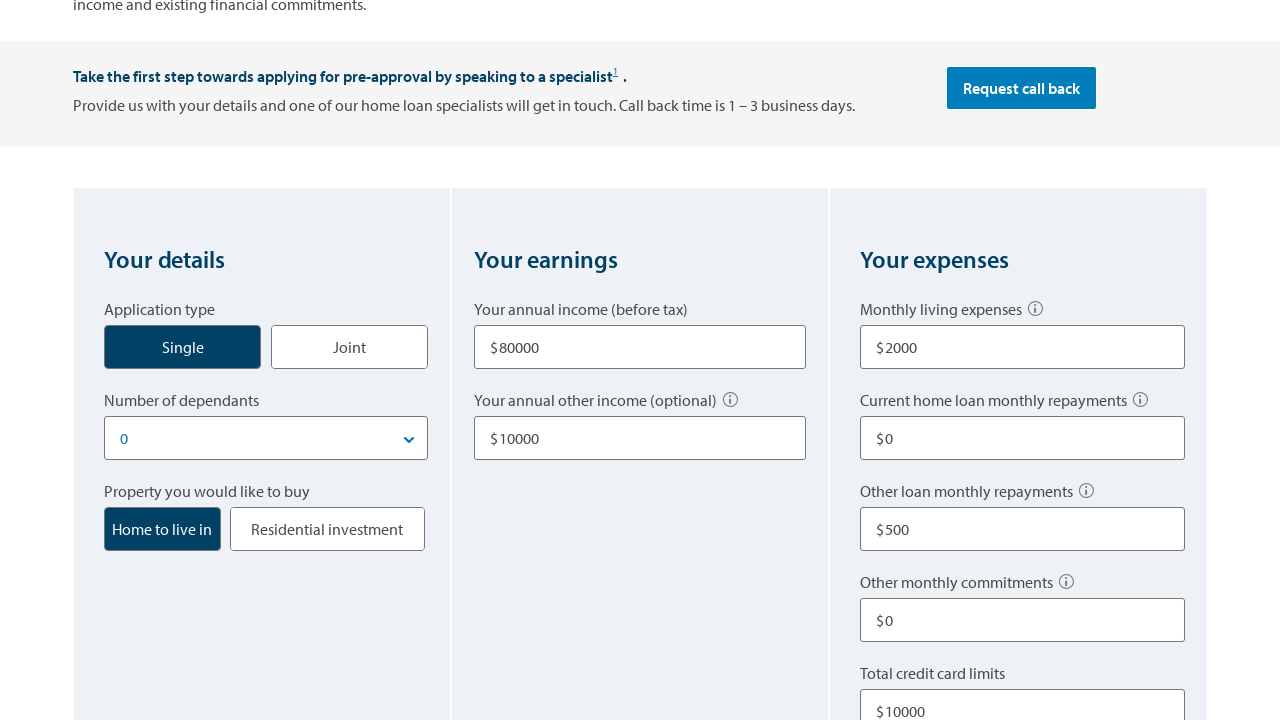

Clicked borrow estimate button to calculate borrowing capacity at (640, 361) on #btnBorrowCalculater
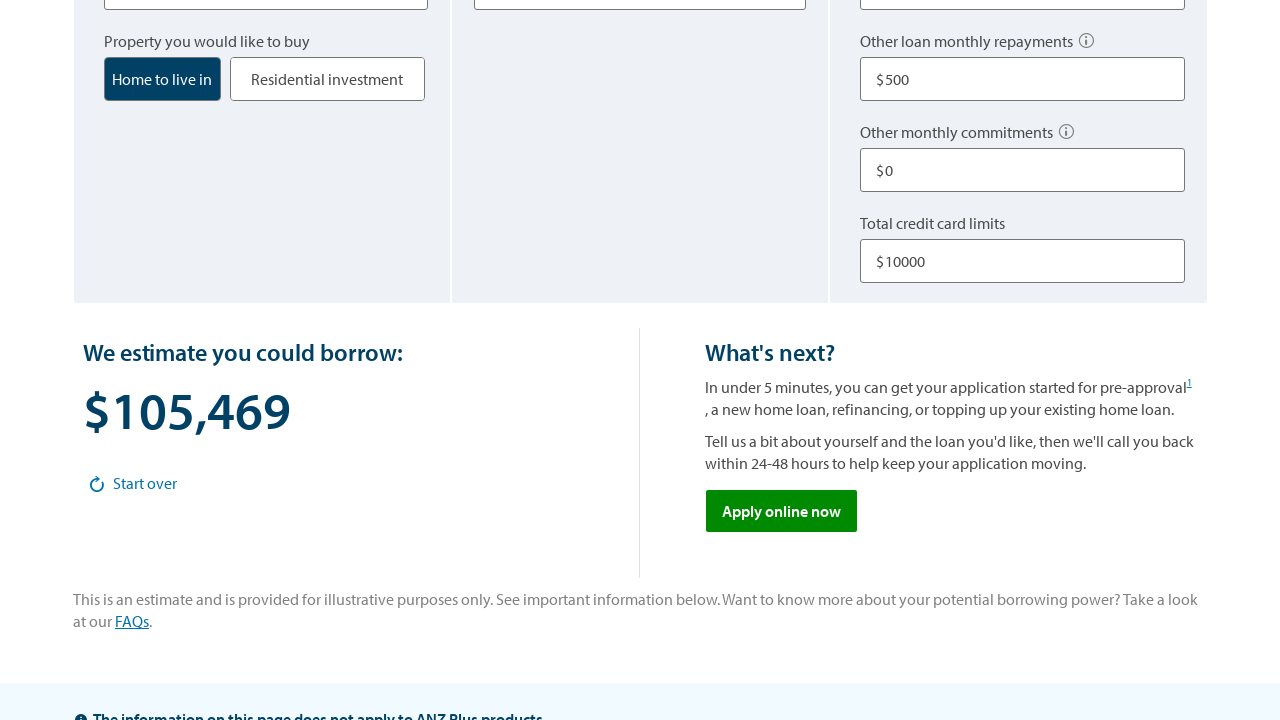

Borrow estimate result loaded successfully
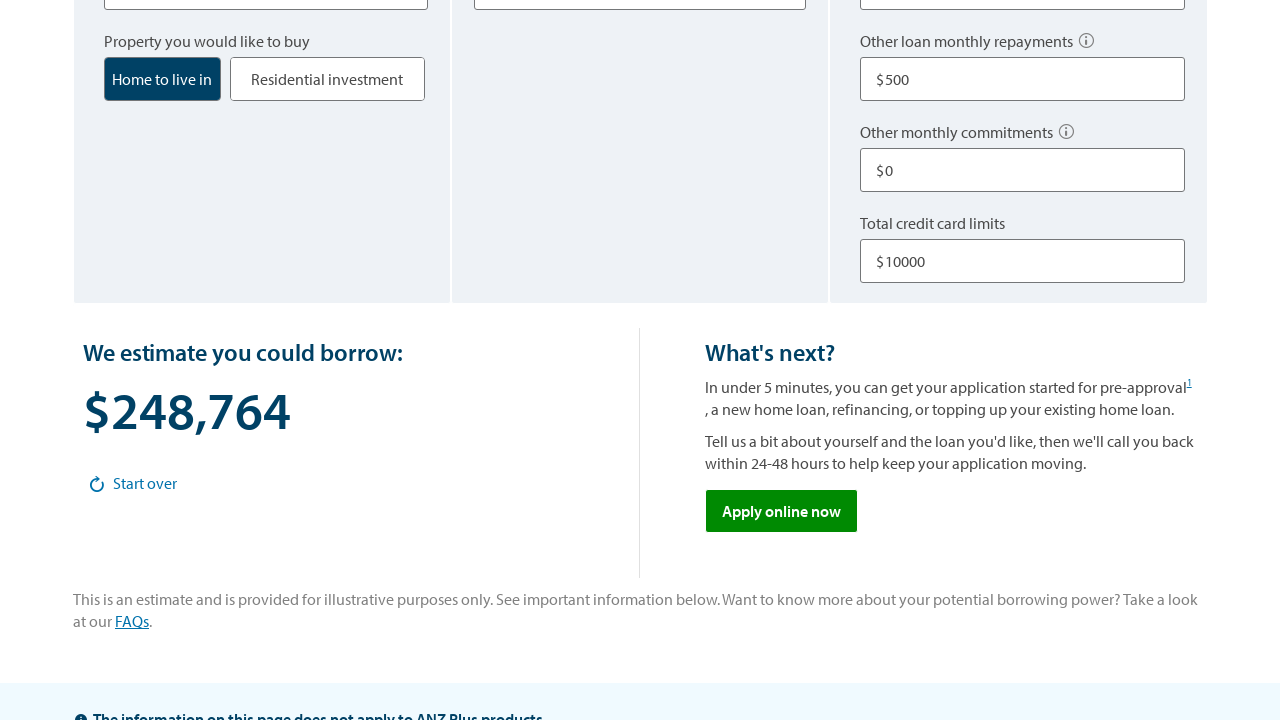

Clicked start over button to clear the form at (133, 483) on xpath=//div[@class='result__restart']/button
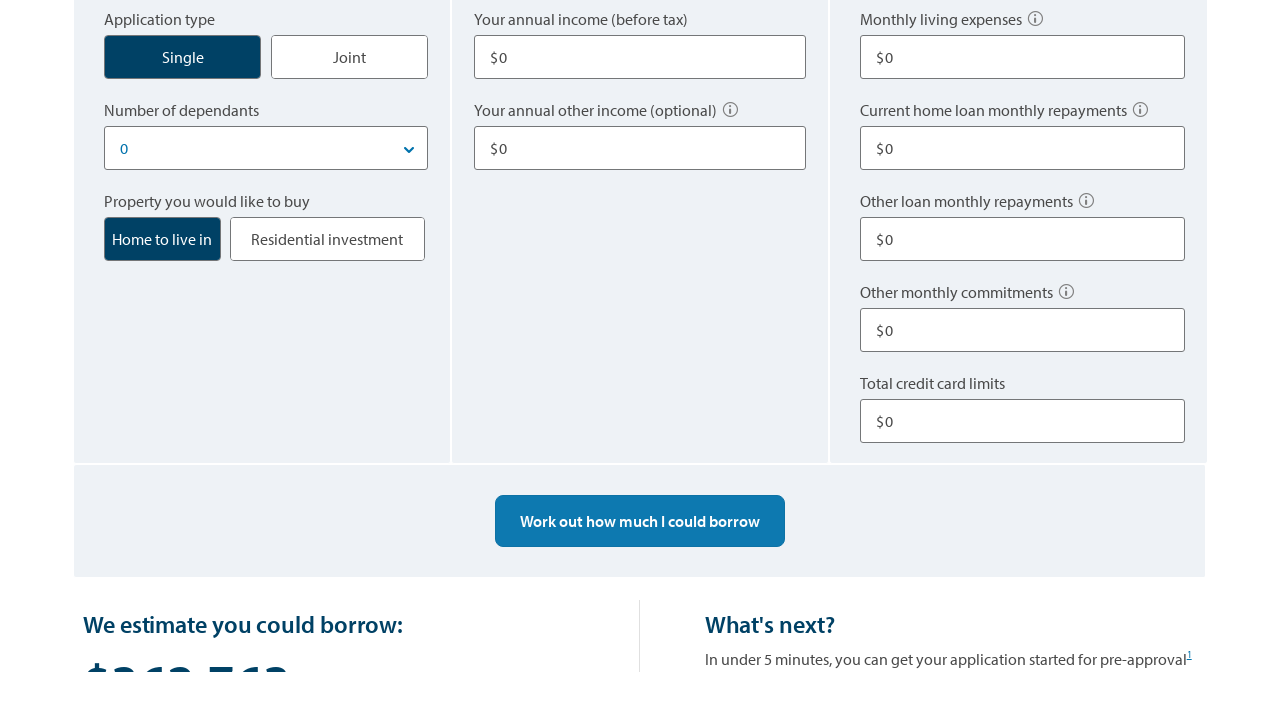

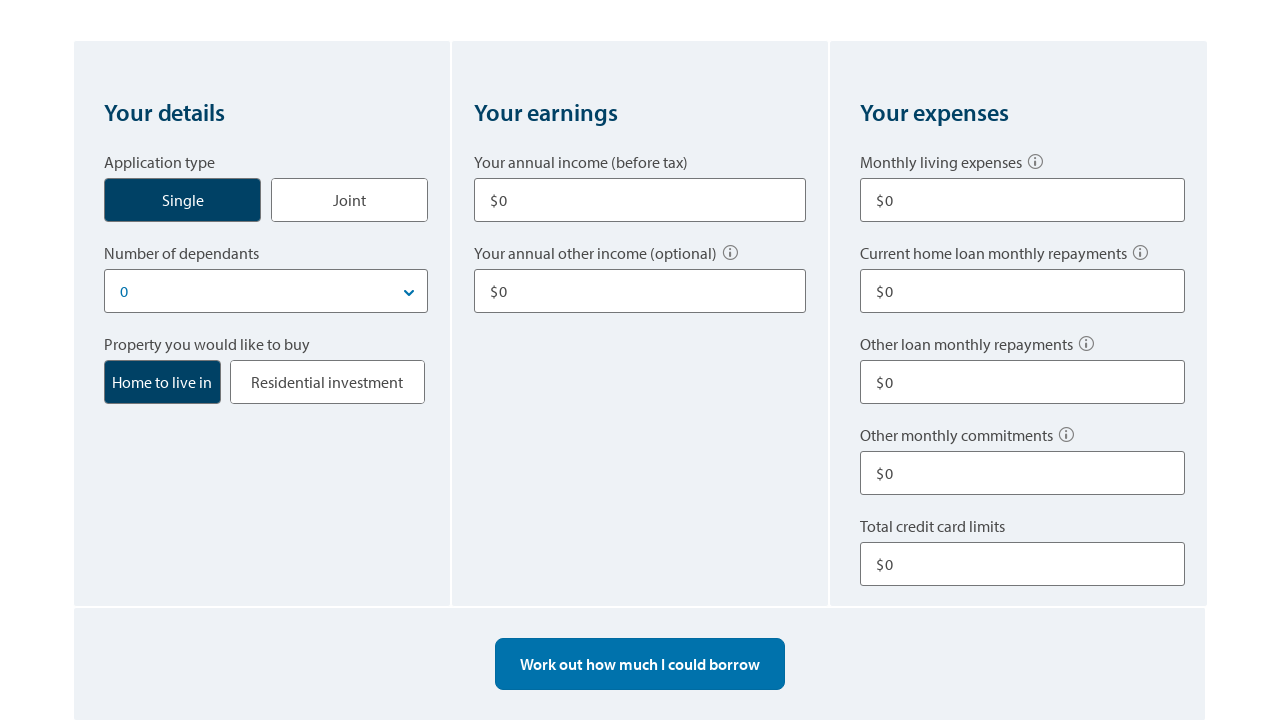